Tests registration form by filling in first name, last name, and email fields, then submitting the form and verifying success message

Starting URL: http://suninjuly.github.io/registration1.html

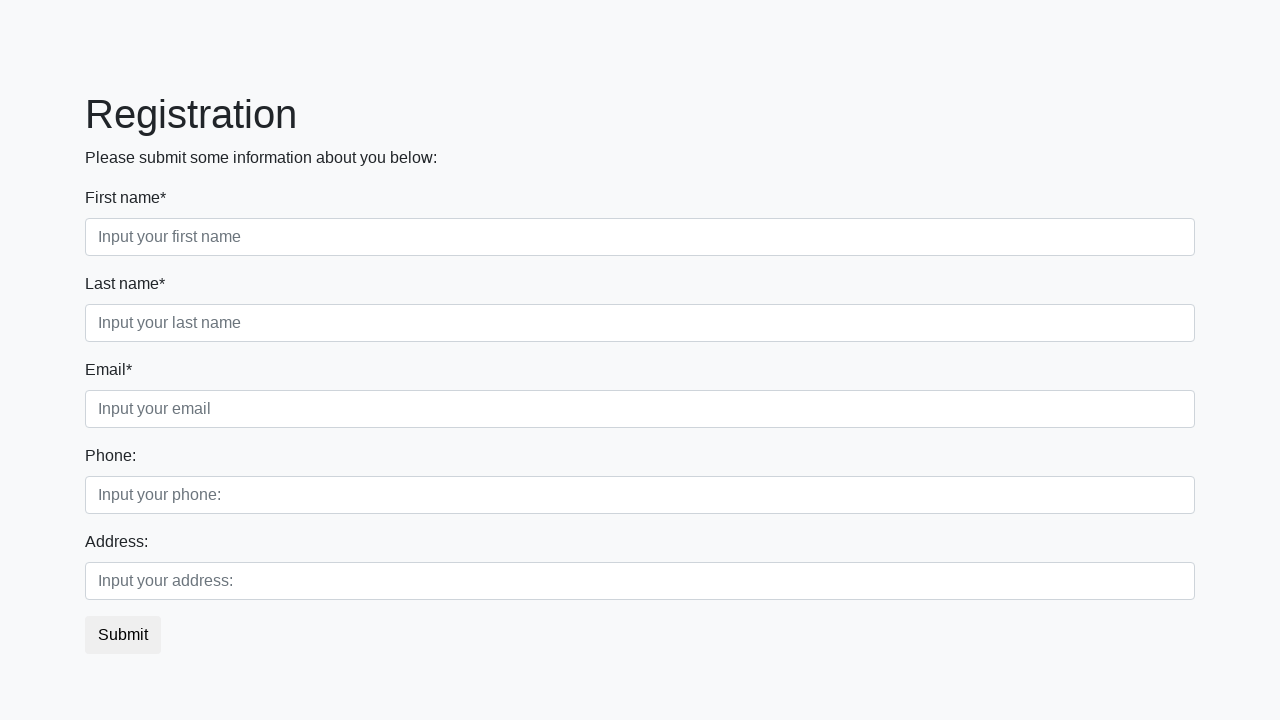

Filled first name field with 'Homer' on .first_block .first
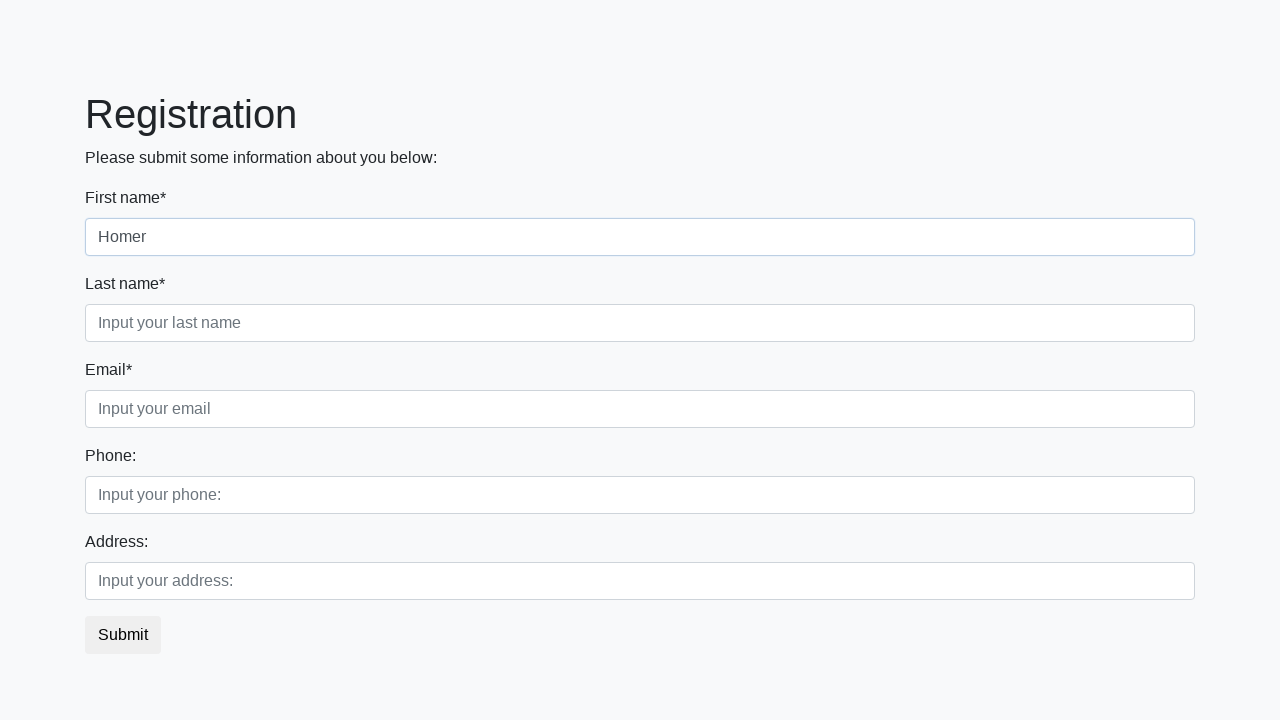

Filled last name field with 'Simpson' on .first_block .second
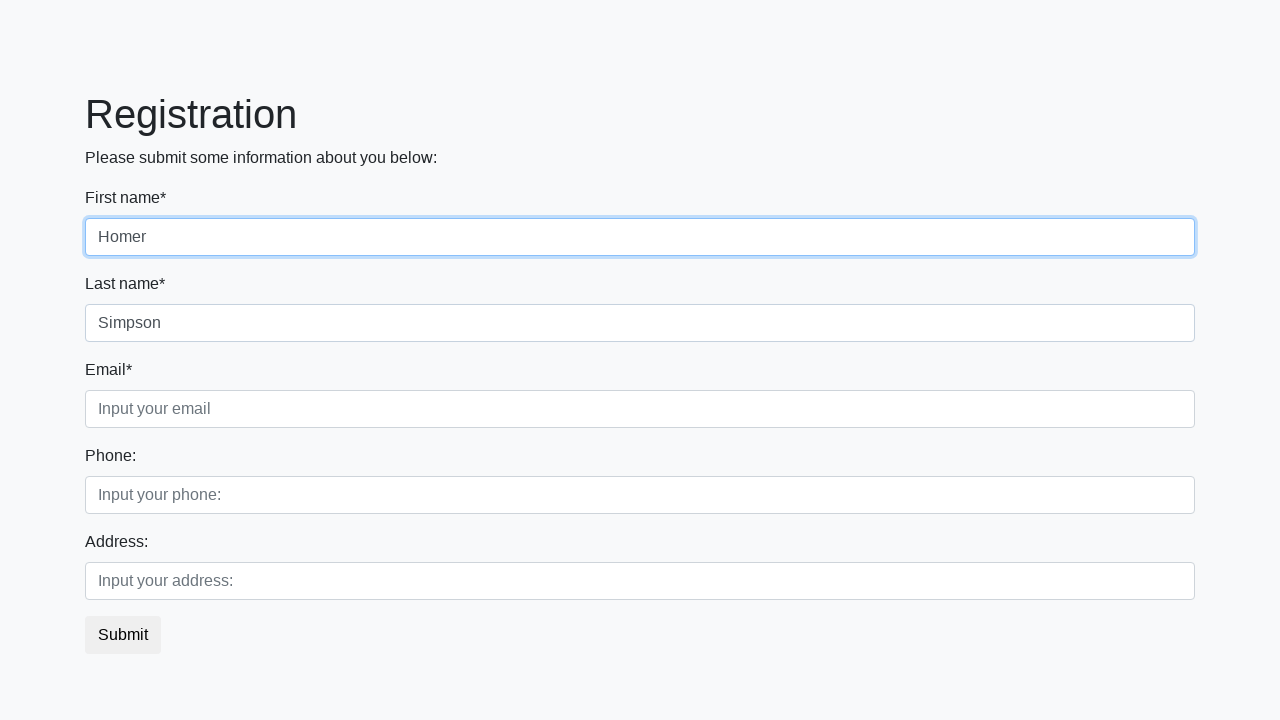

Filled email field with 'simpsons@mail.com' on .third_class .third
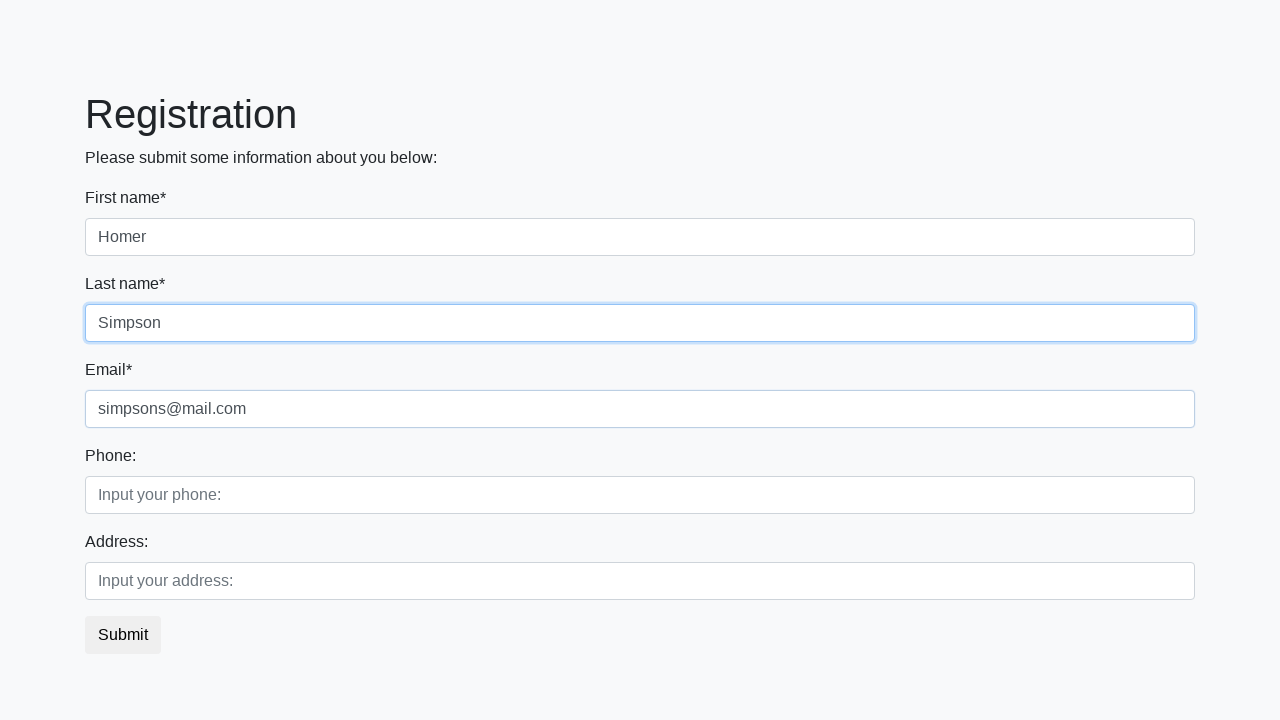

Clicked submit button to register at (123, 635) on button.btn
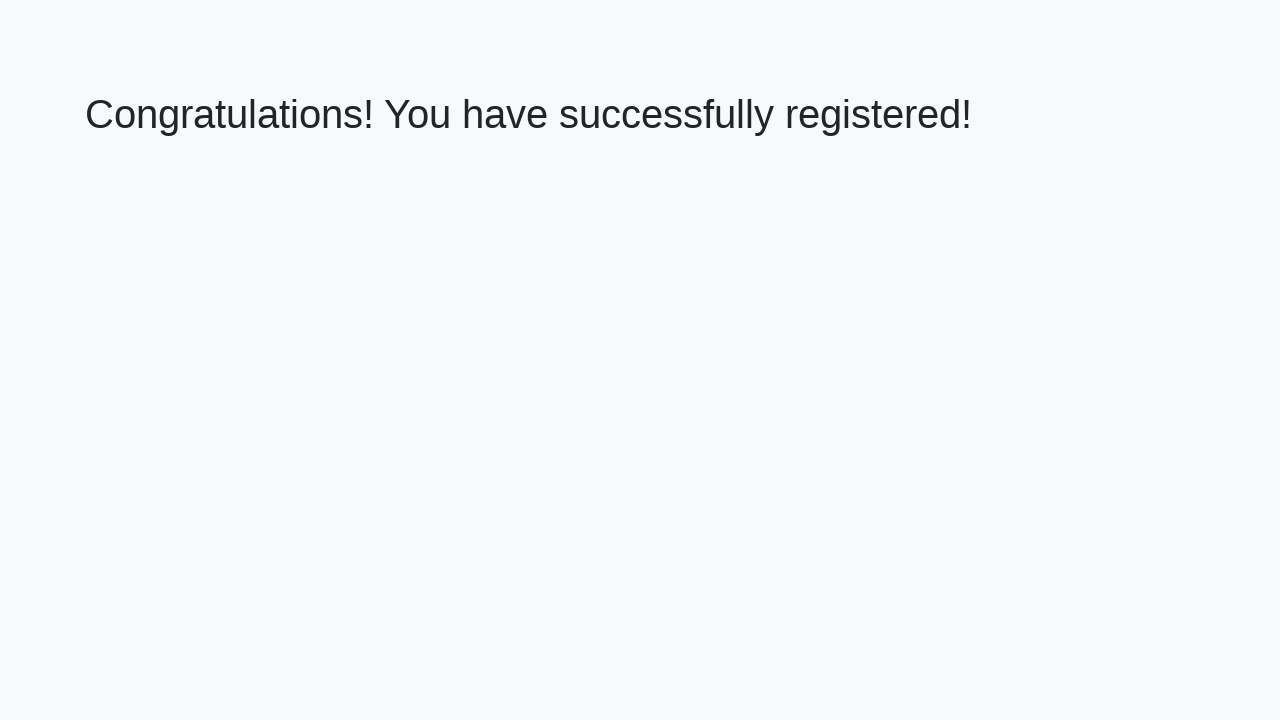

Success message heading appeared
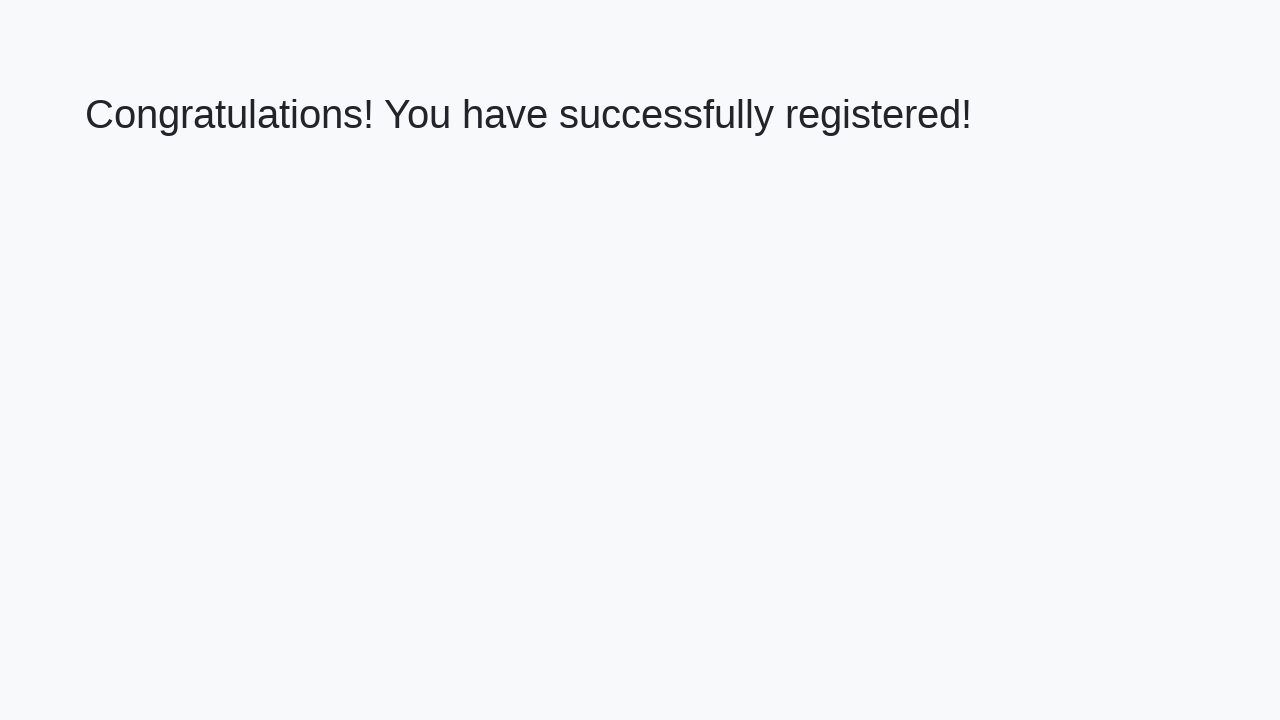

Retrieved success message text
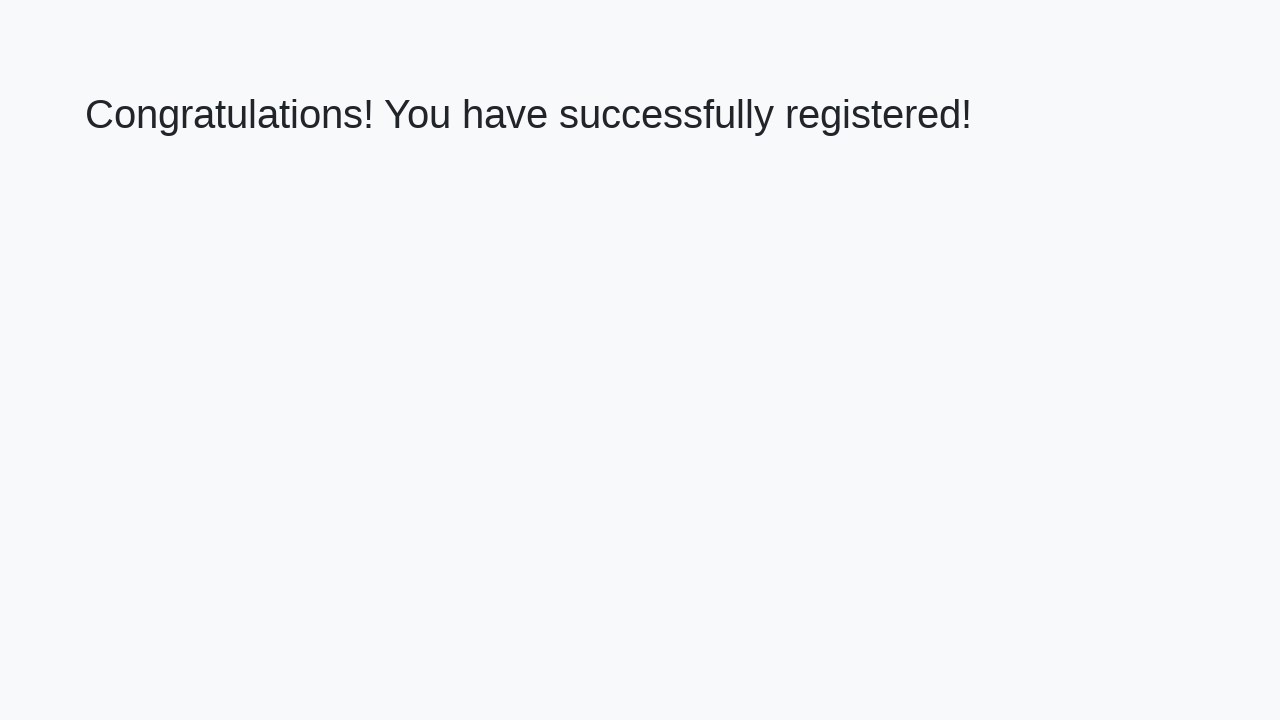

Verified success message matches expected text
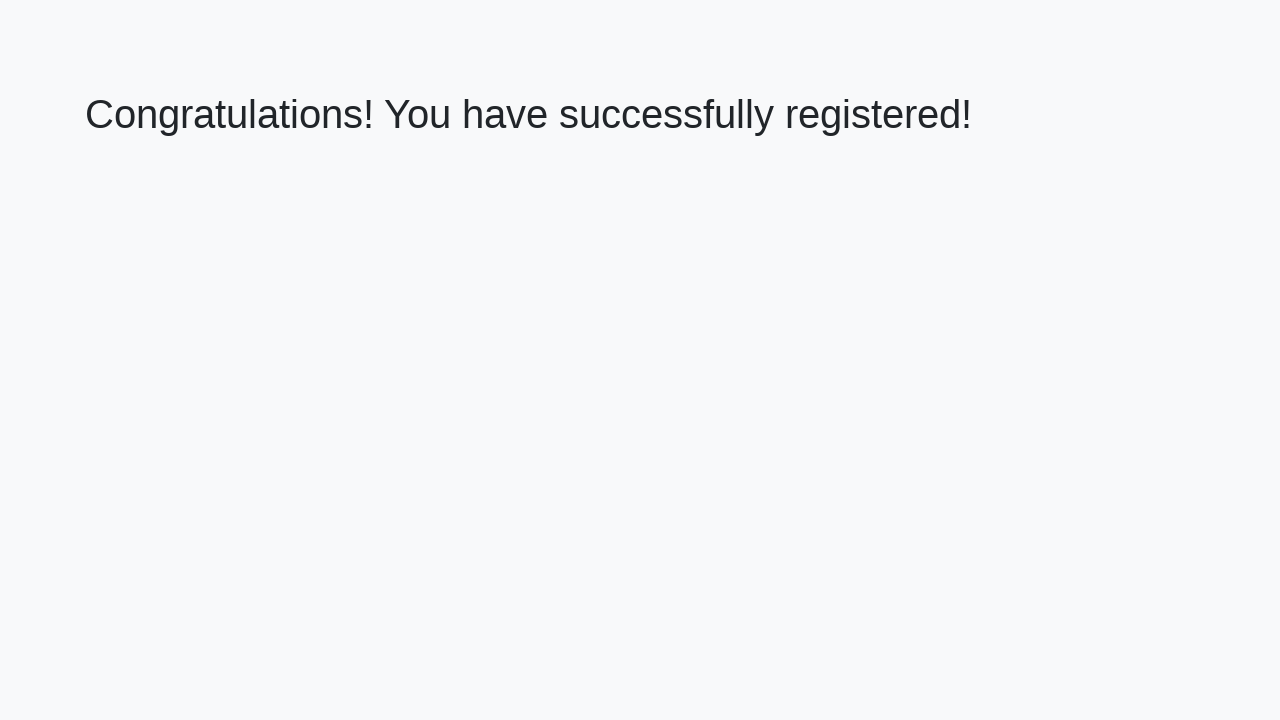

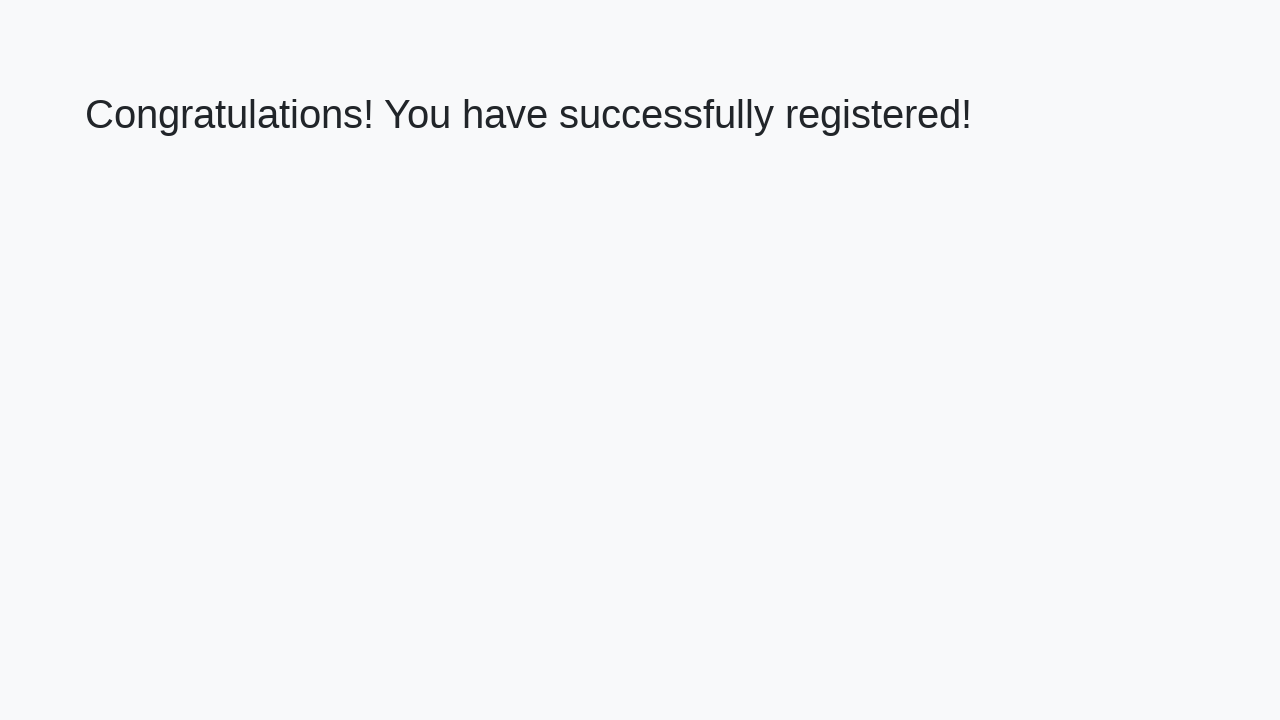